Navigates to the omayo test site and clicks on an alert button element to trigger an alert dialog

Starting URL: http://omayo.blogspot.com/

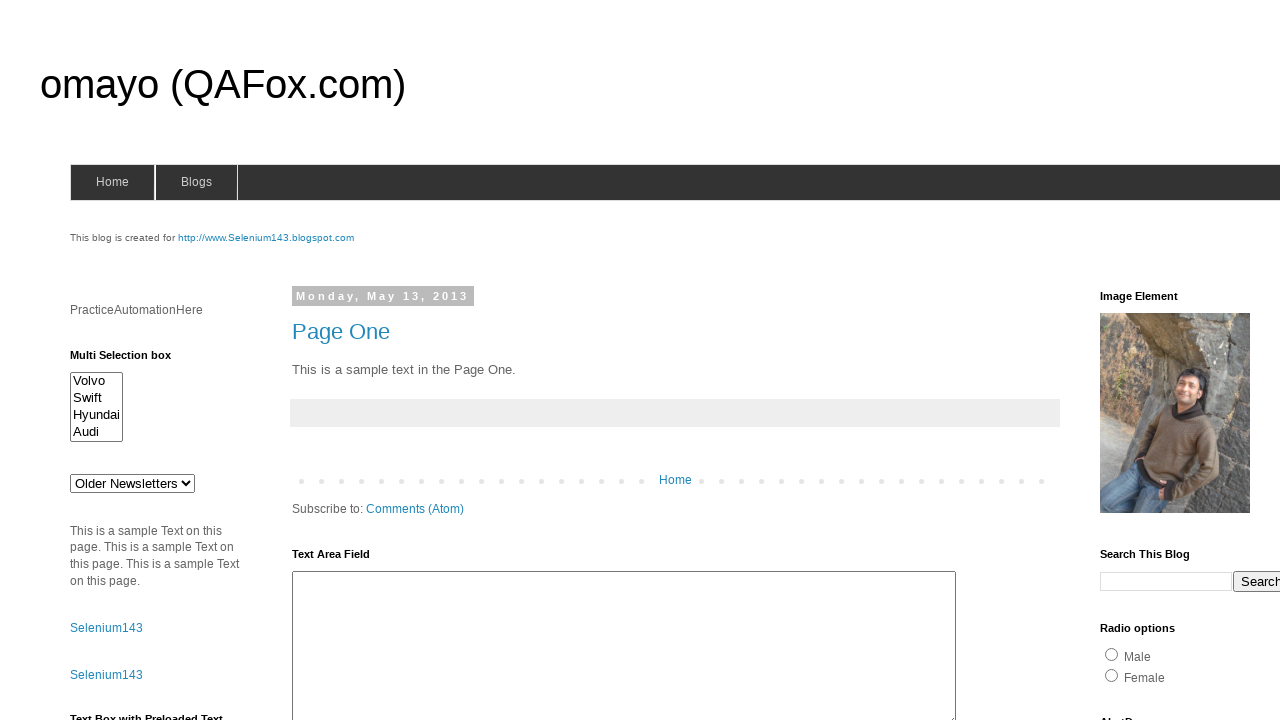

Navigated to omayo test site
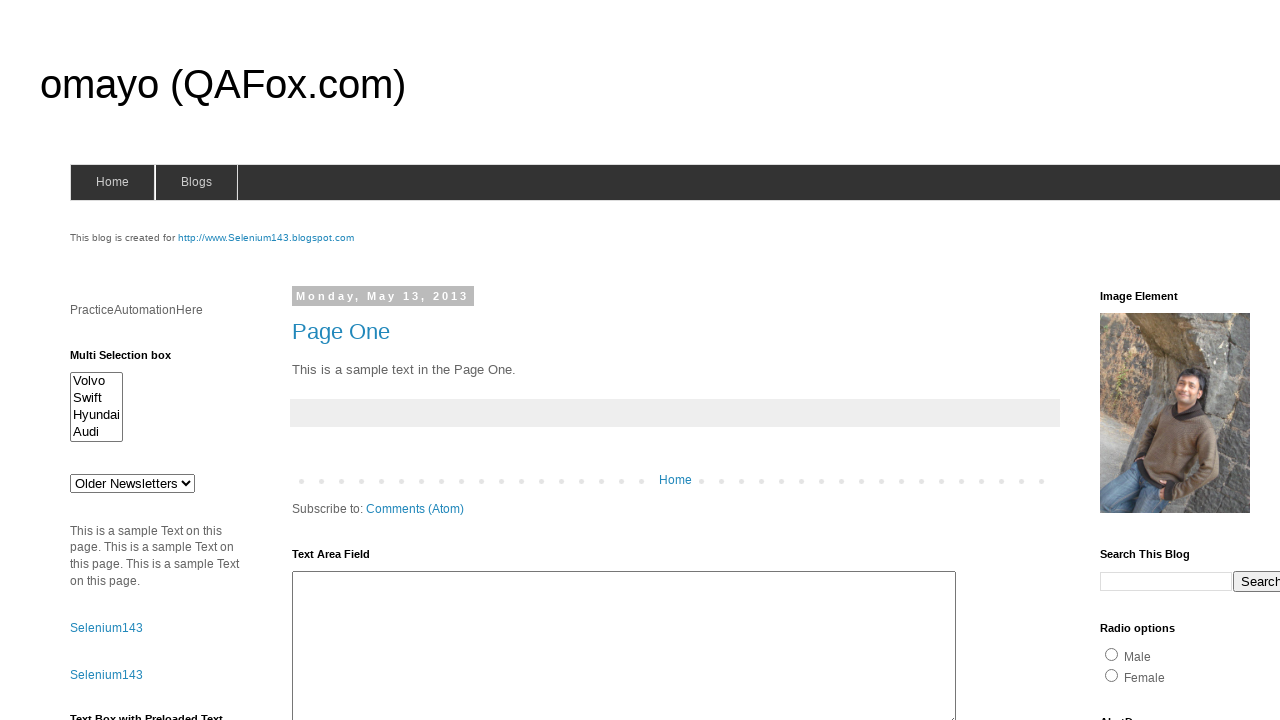

Clicked alert button to trigger alert dialog at (1154, 361) on #alert1
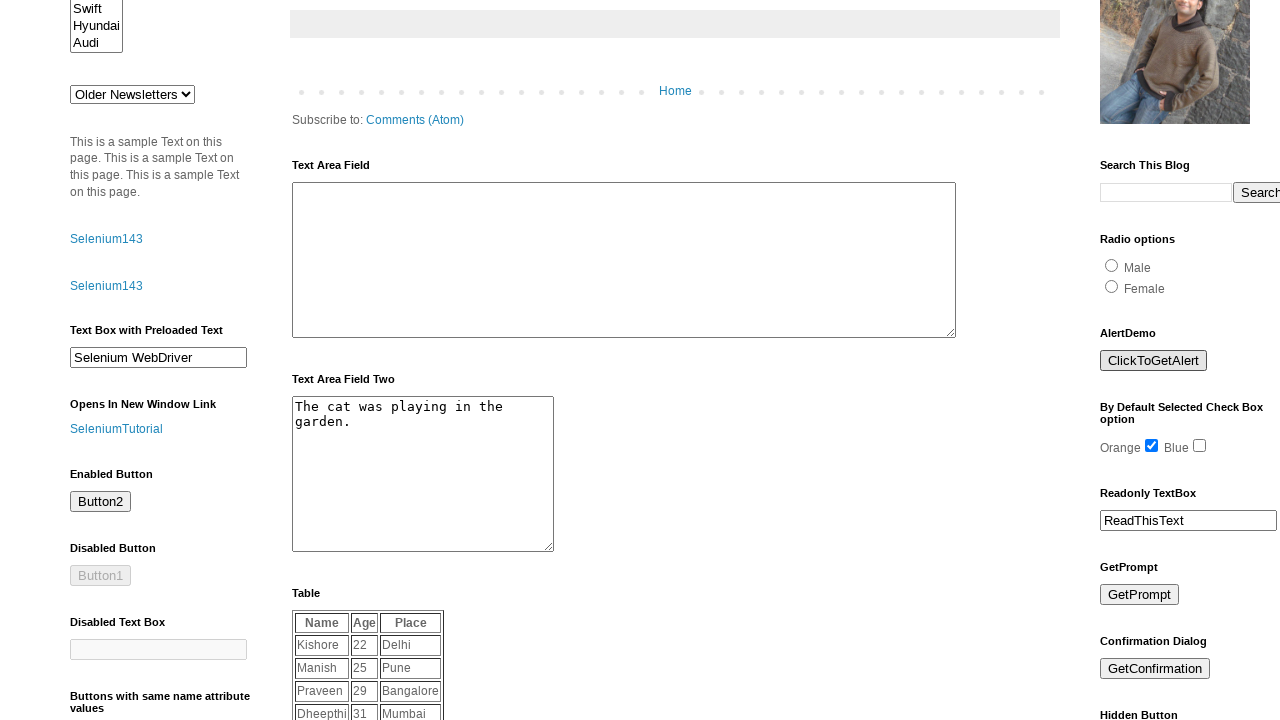

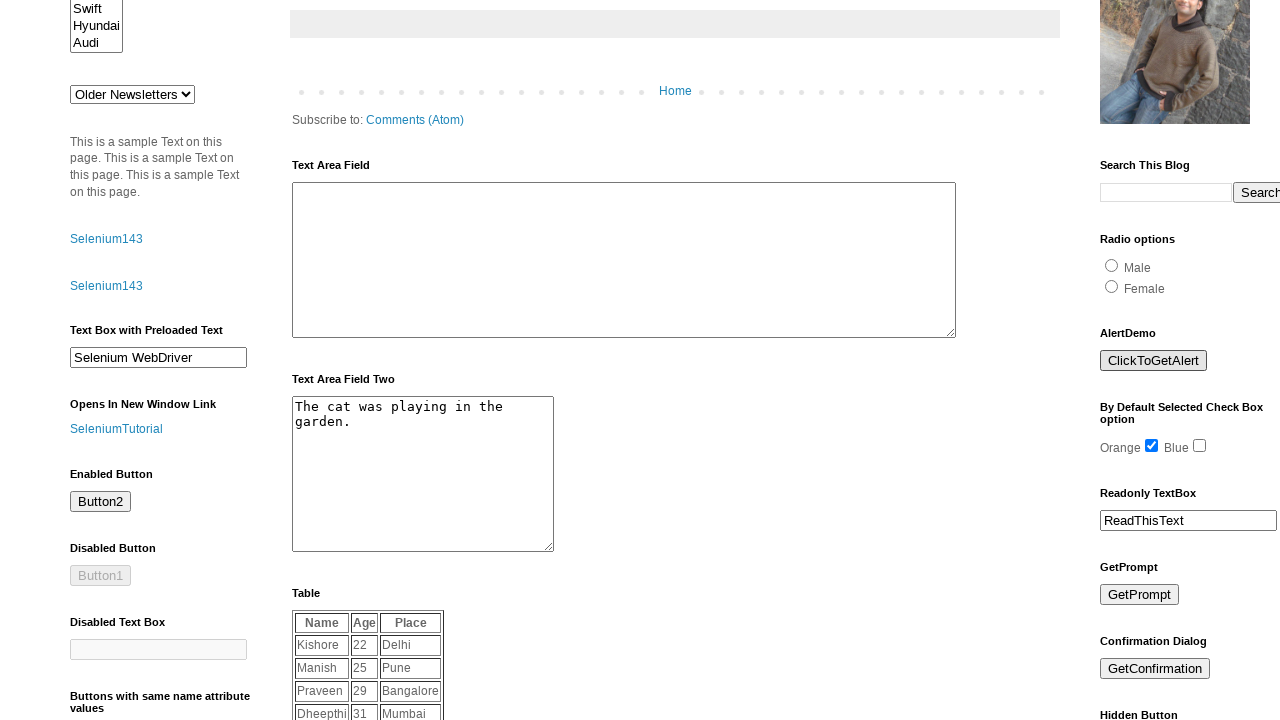